Tests an e-commerce flow by adding multiple items to cart, applying a promo code, and proceeding to checkout

Starting URL: https://rahulshettyacademy.com/seleniumPractise/#/

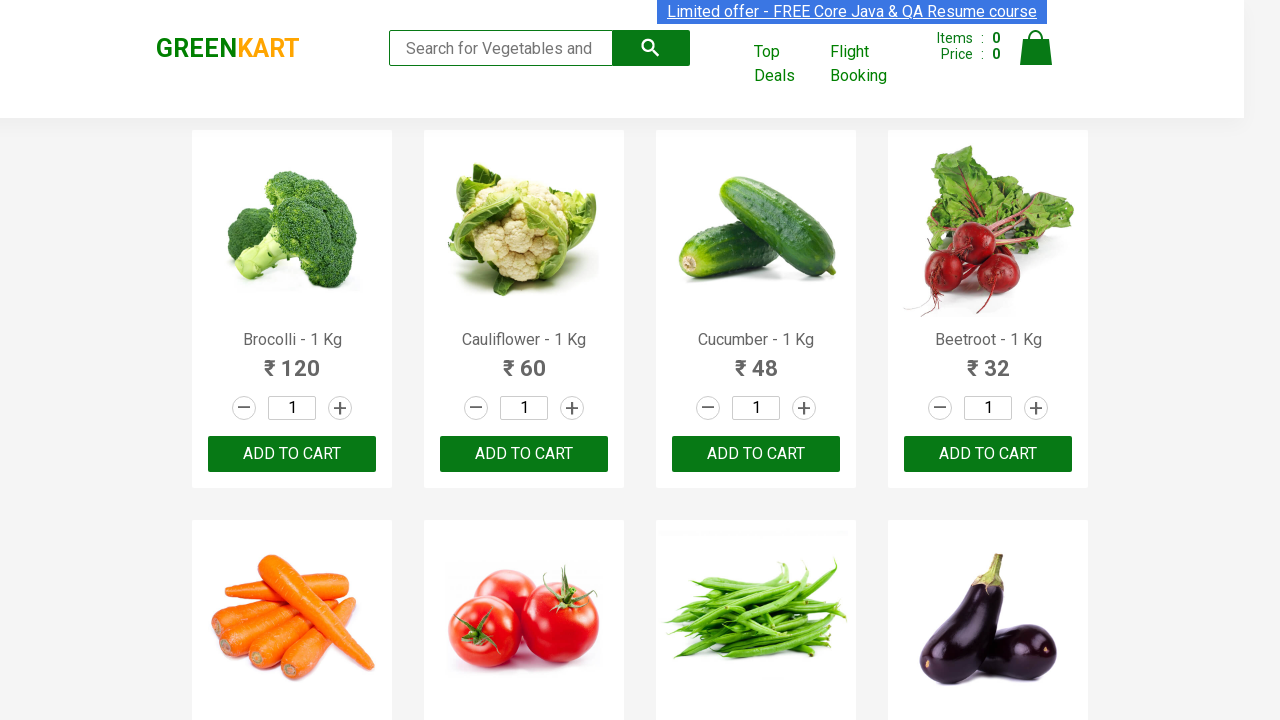

Clicked add to cart button for first product at (292, 454) on #root > div > div.products-wrapper > div > div:nth-child(1) > div.product-action
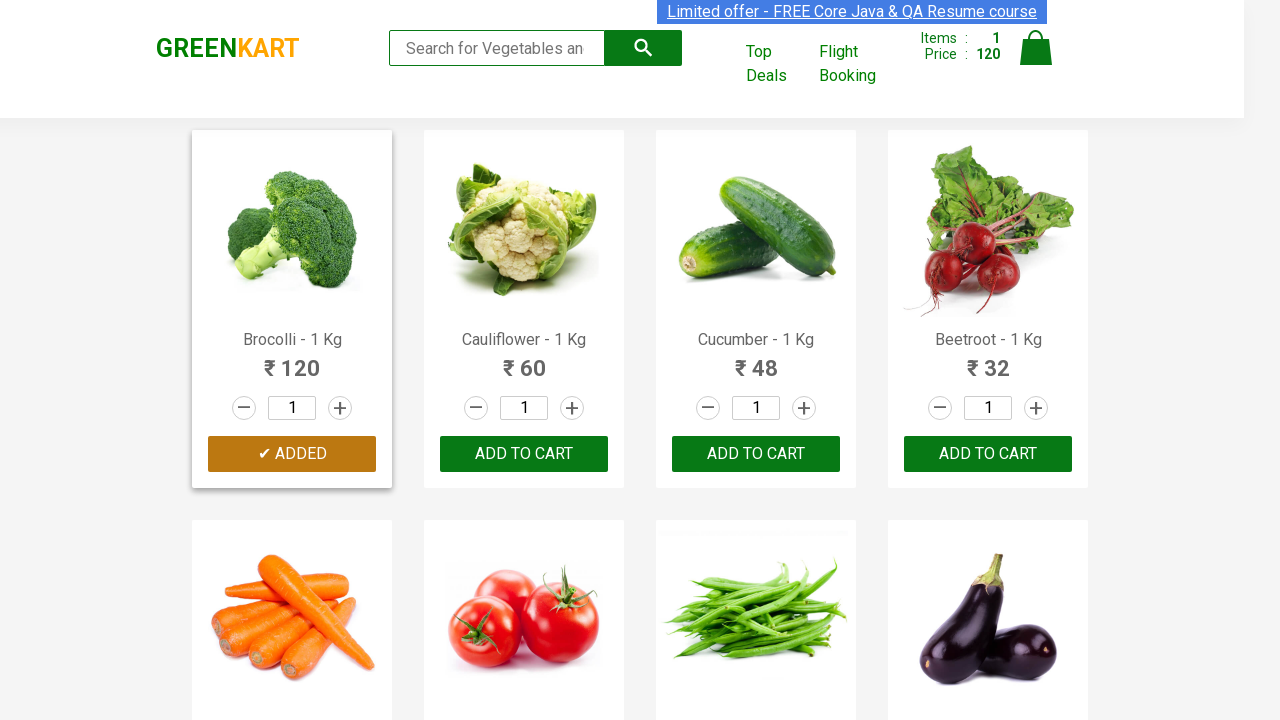

Clicked add to cart button for second product at (524, 454) on #root > div > div.products-wrapper > div > div:nth-child(2) > div.product-action
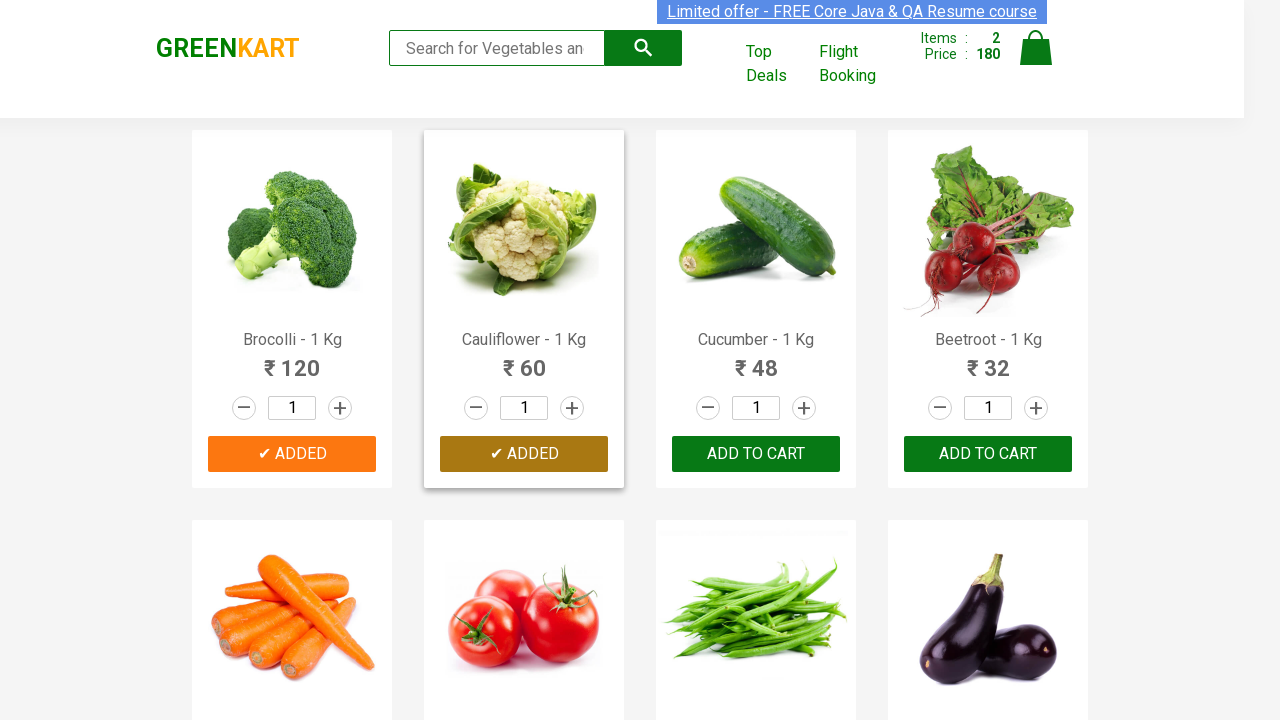

Clicked add to cart button for third product at (756, 454) on #root > div > div.products-wrapper > div > div:nth-child(3) > div.product-action
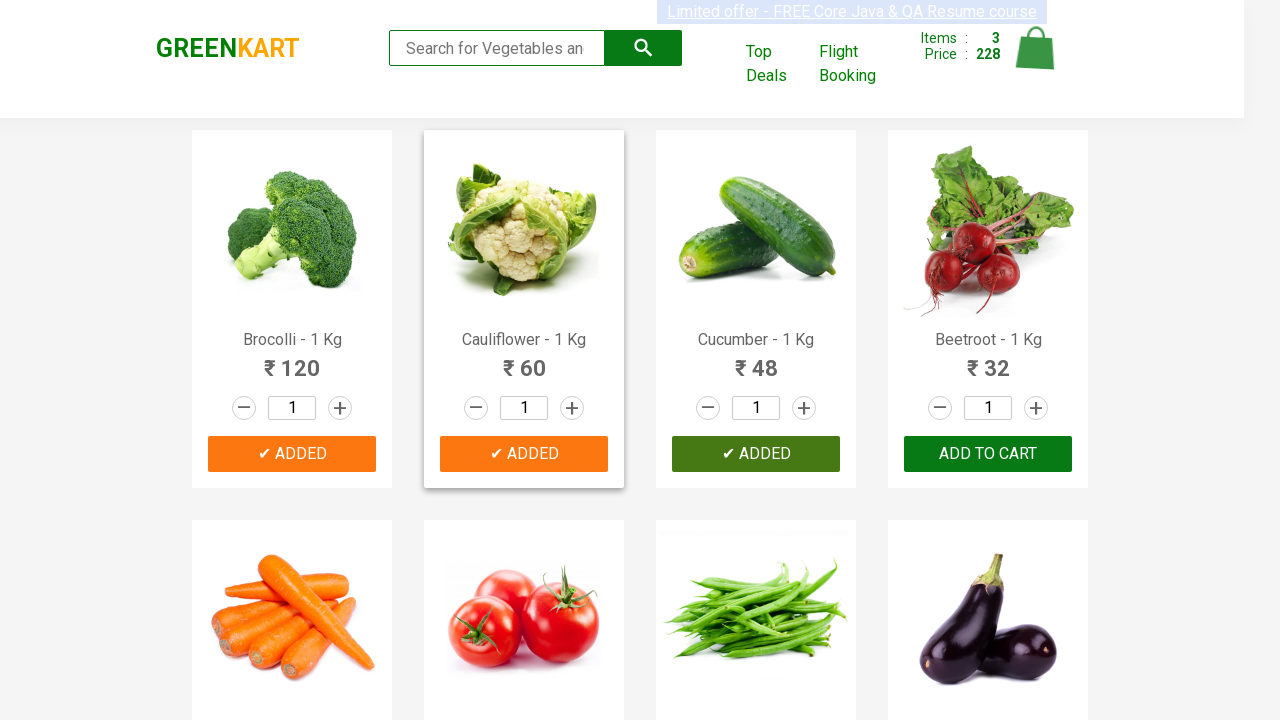

Clicked cart icon to view cart at (1036, 48) on #root > div > header > div > div.cart > a.cart-icon > img
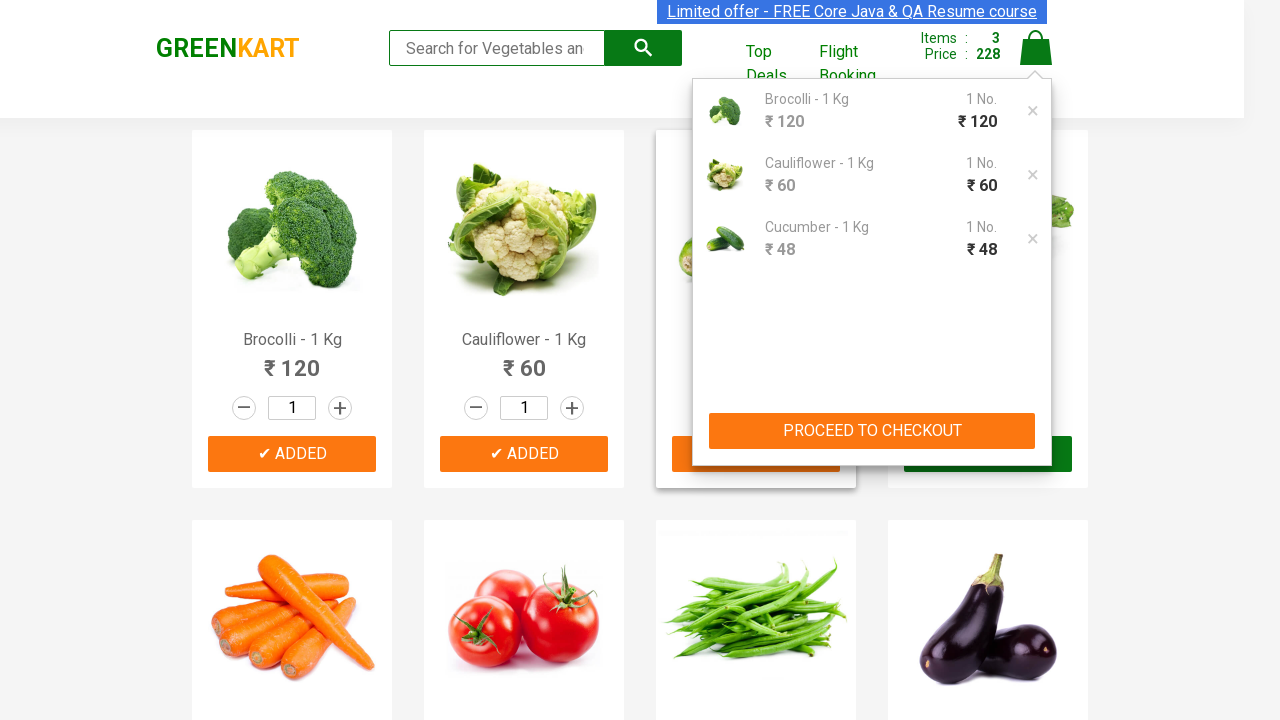

Clicked proceed to checkout button at (872, 431) on #root > div > header > div > div.cart > div.cart-preview.active > div.action-blo
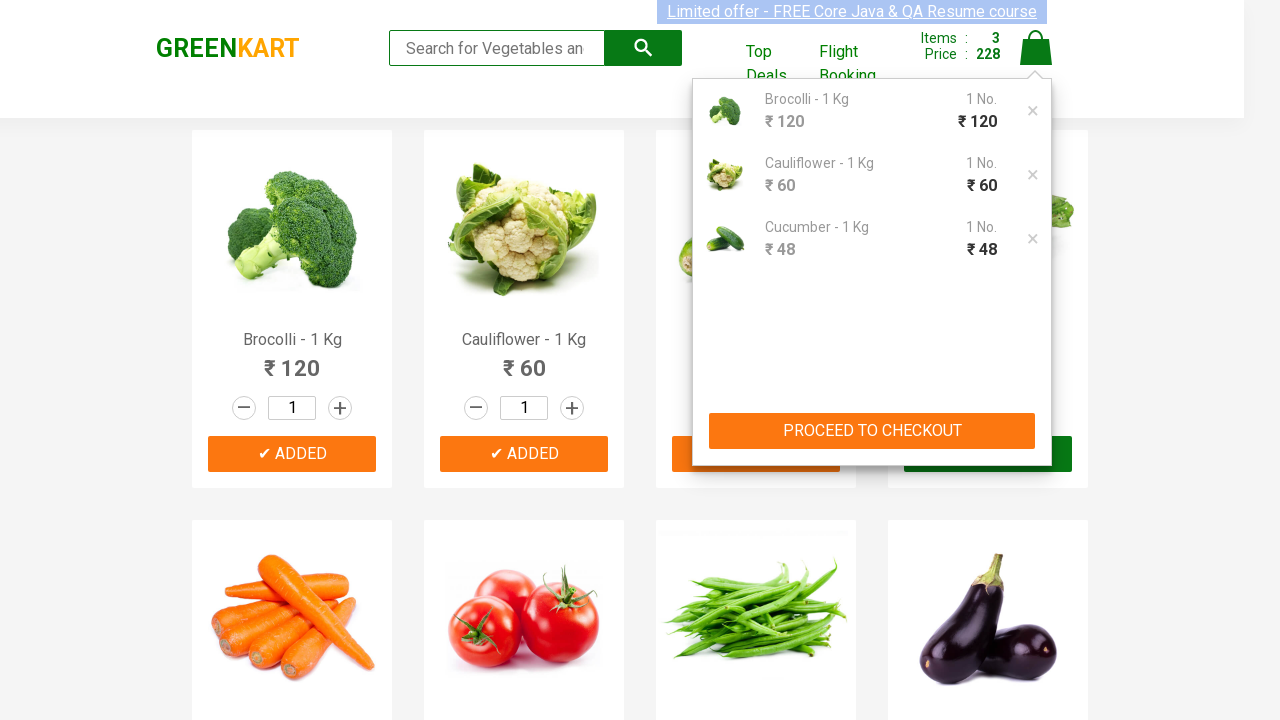

Cart page loaded successfully
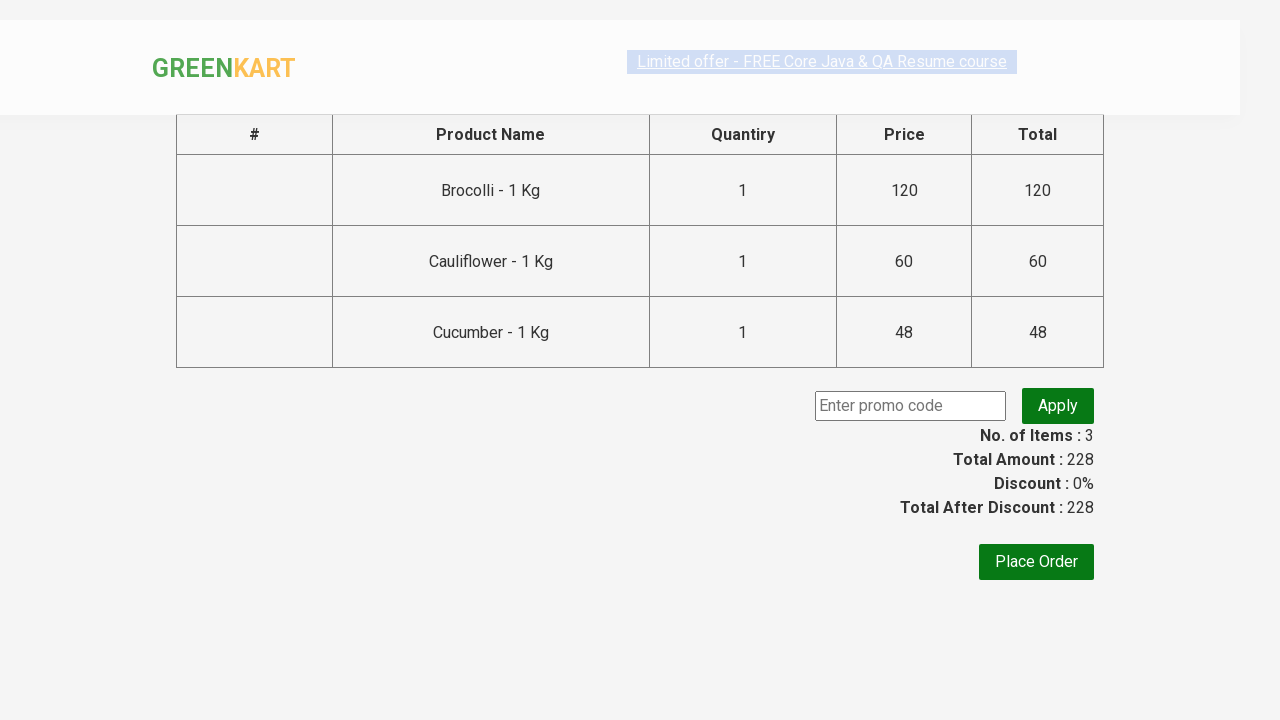

Clicked promo code input field at (910, 406) on #root > div > div > div > div > div > input
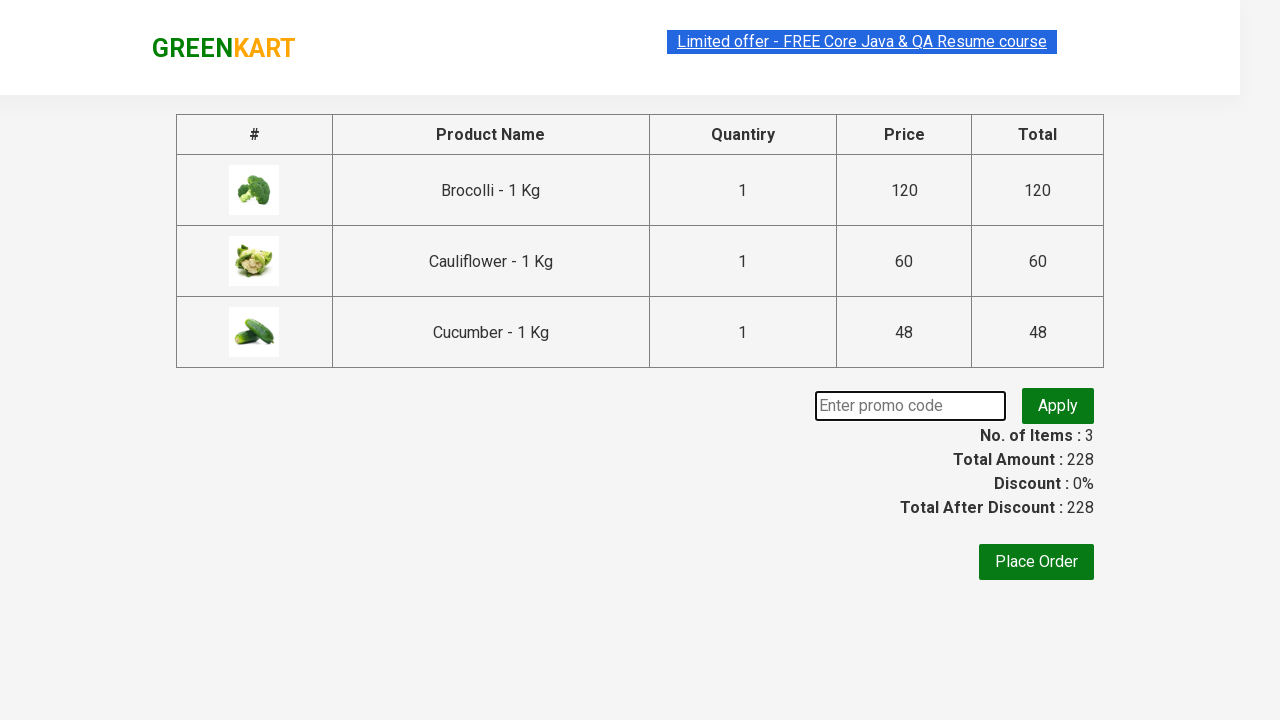

Entered promo code 'rahulshettyacademy' on #root > div > div > div > div > div > input
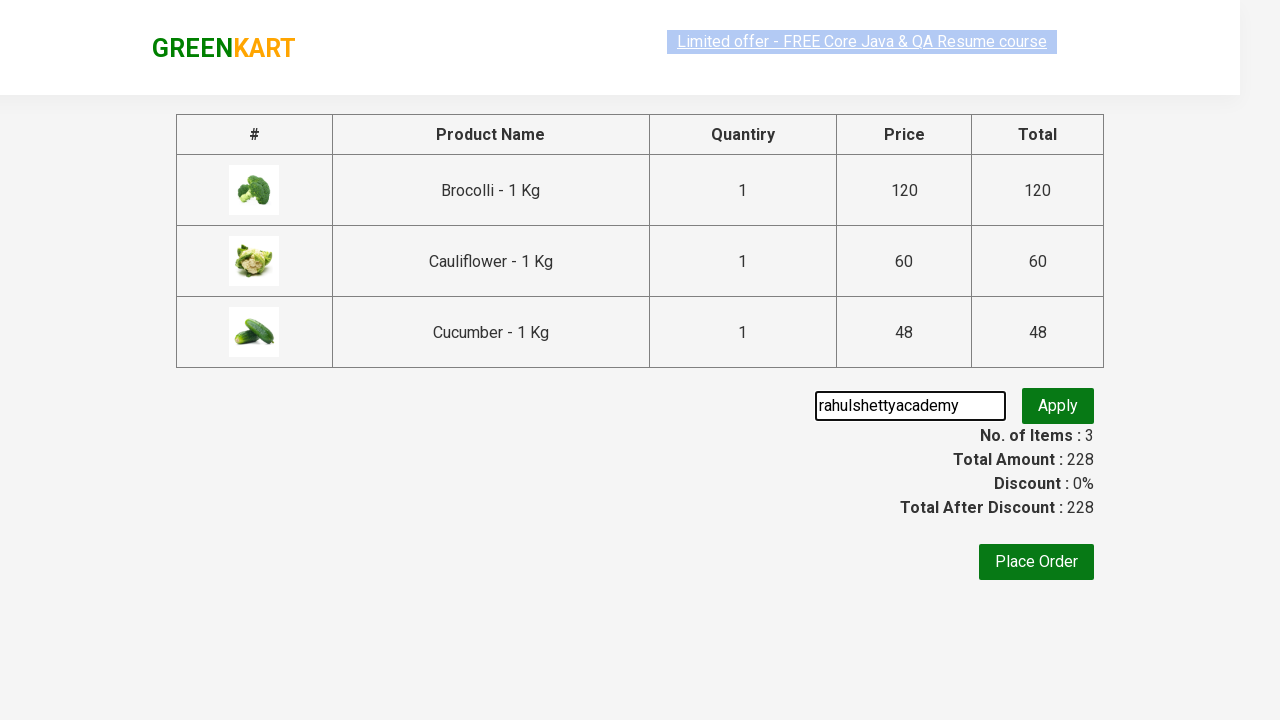

Clicked apply promo code button at (1058, 406) on #root > div > div > div > div > div > button
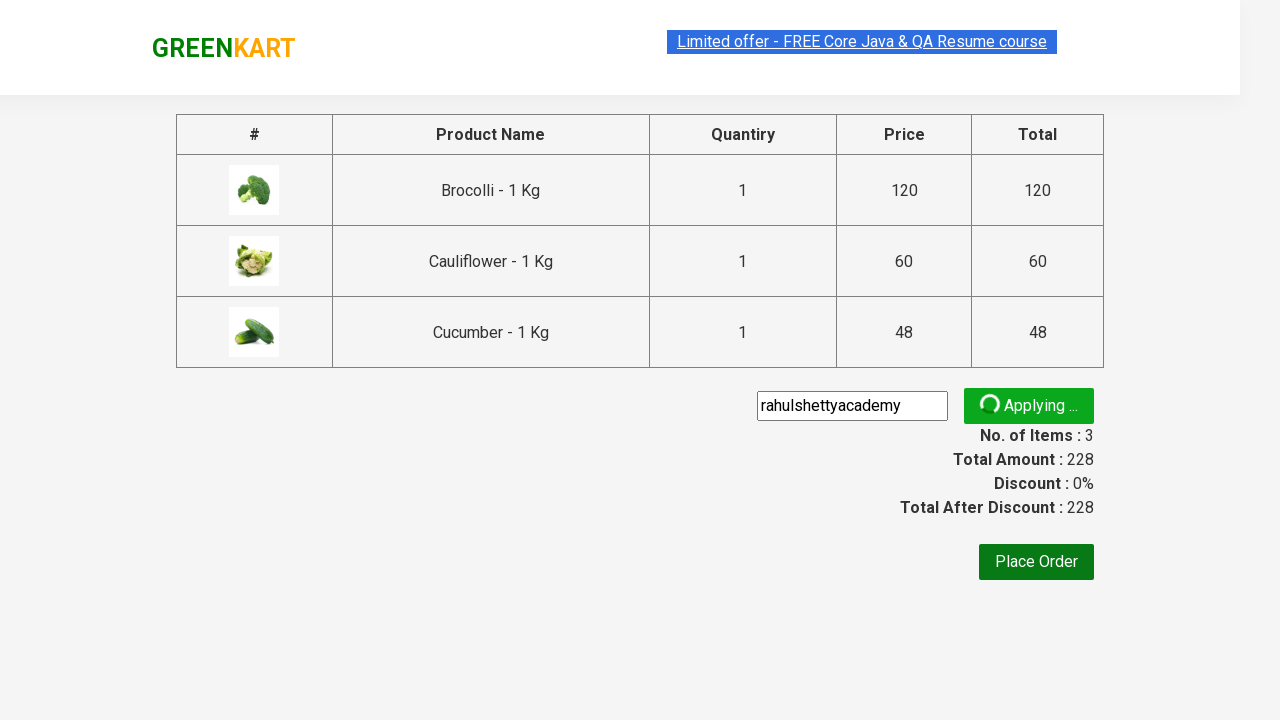

Clicked place order button at (1036, 562) on #root > div > div > div > div > button
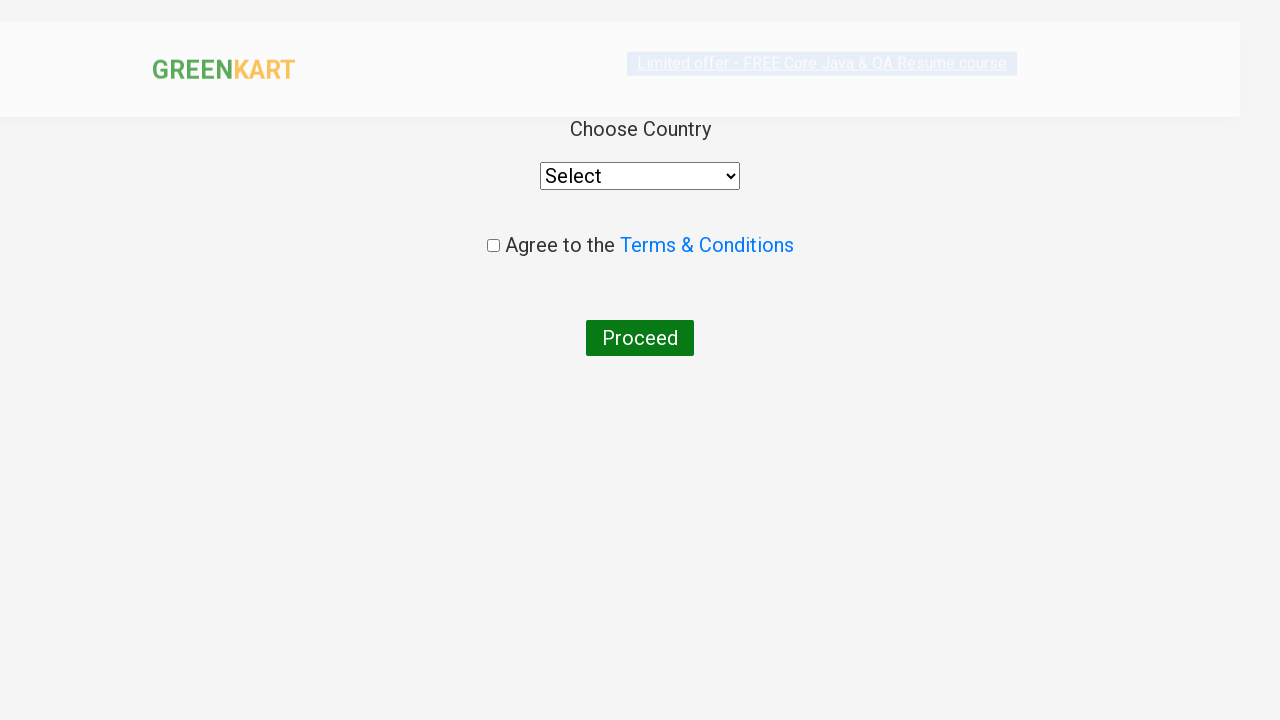

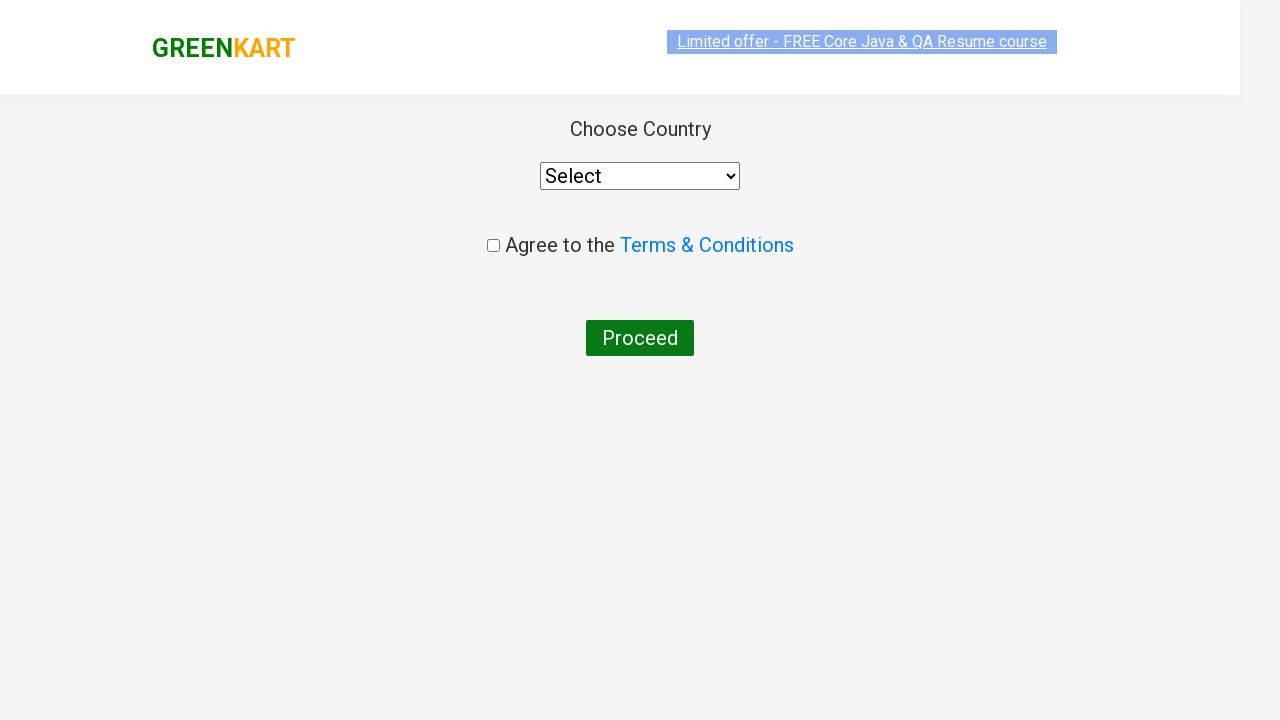